Tests opening a story to view its content by clicking on the story header

Starting URL: https://orfarchiv.news/

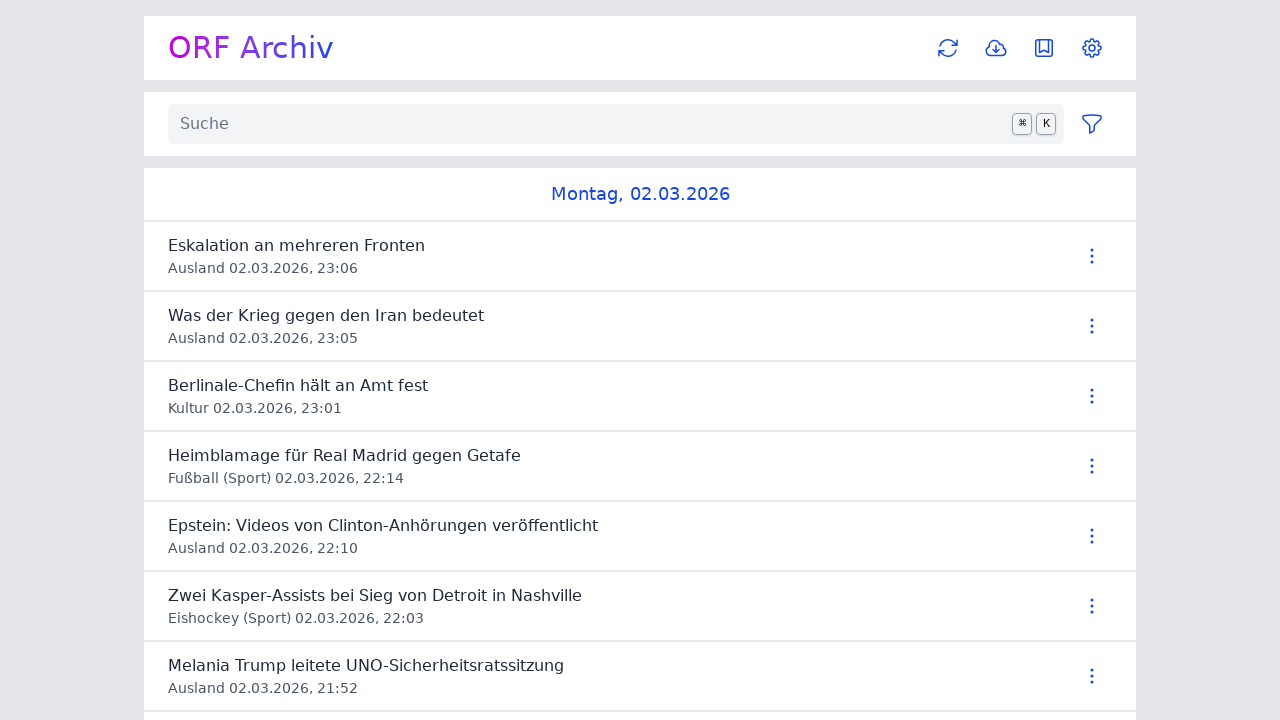

Waited for main content button to load
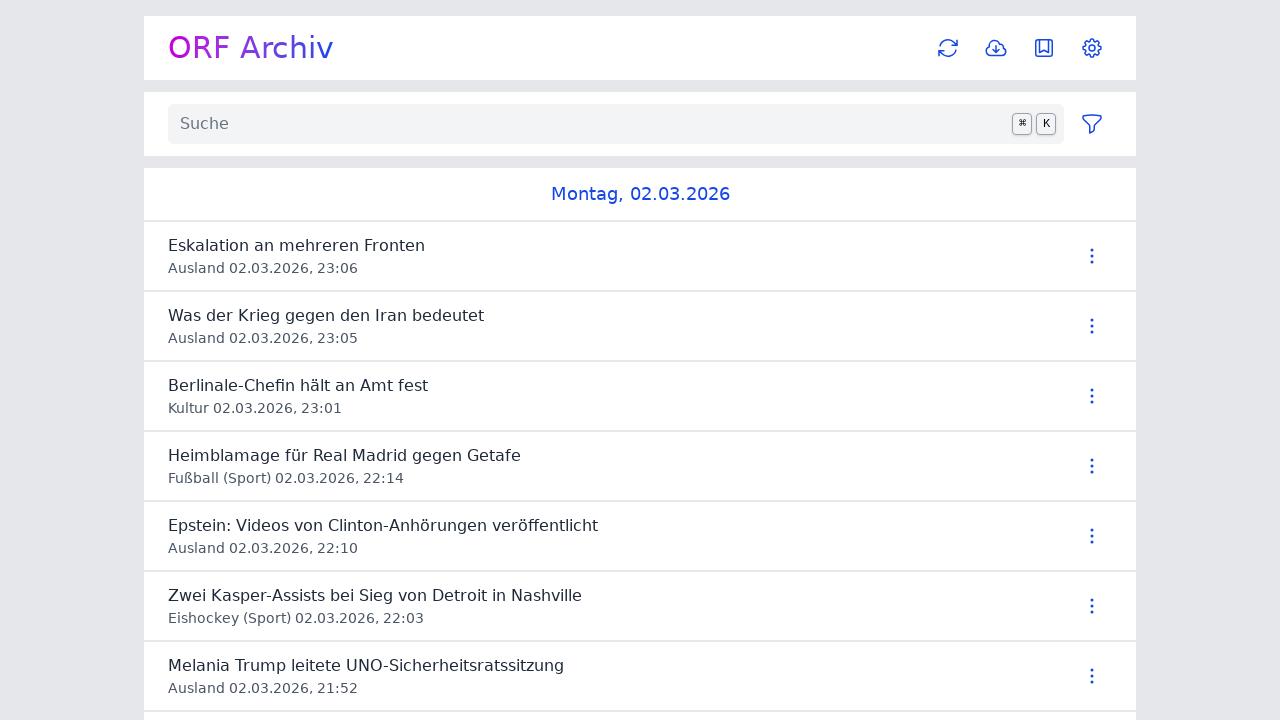

Clicked on story header to view content at (614, 256) on #news ul > li >> nth=0 >> header
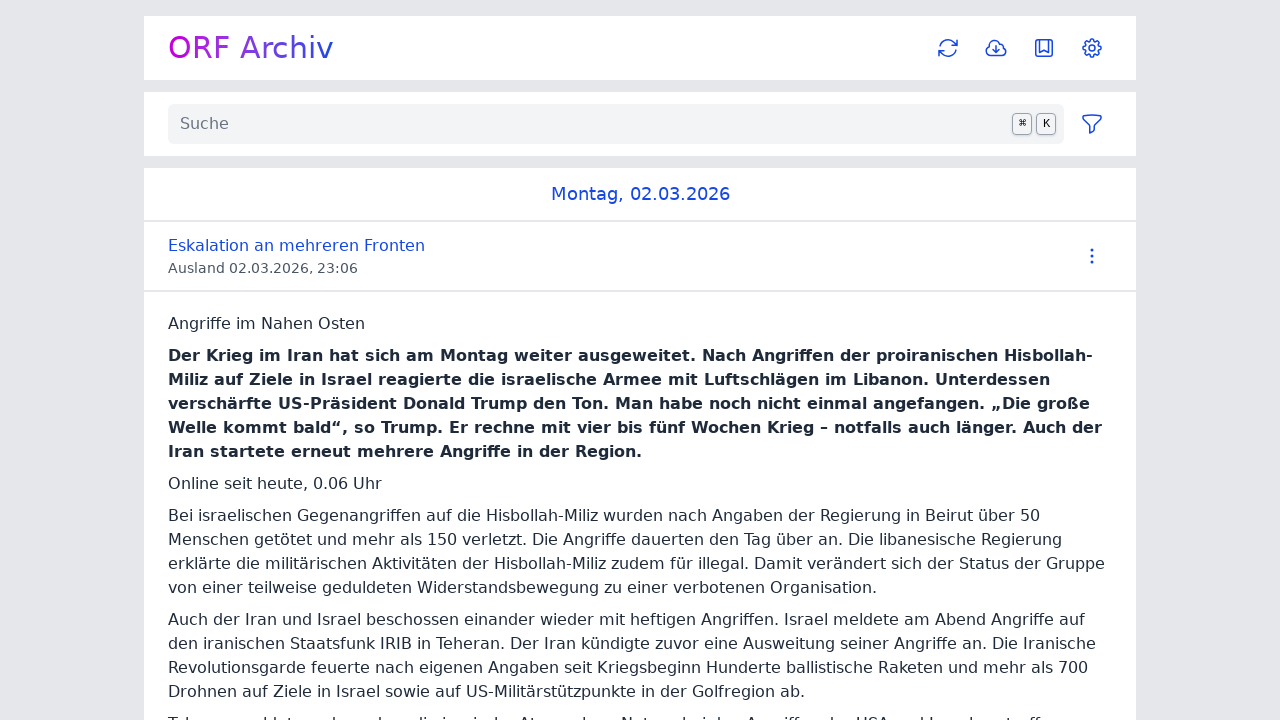

Waited for network to become idle after clicking story header
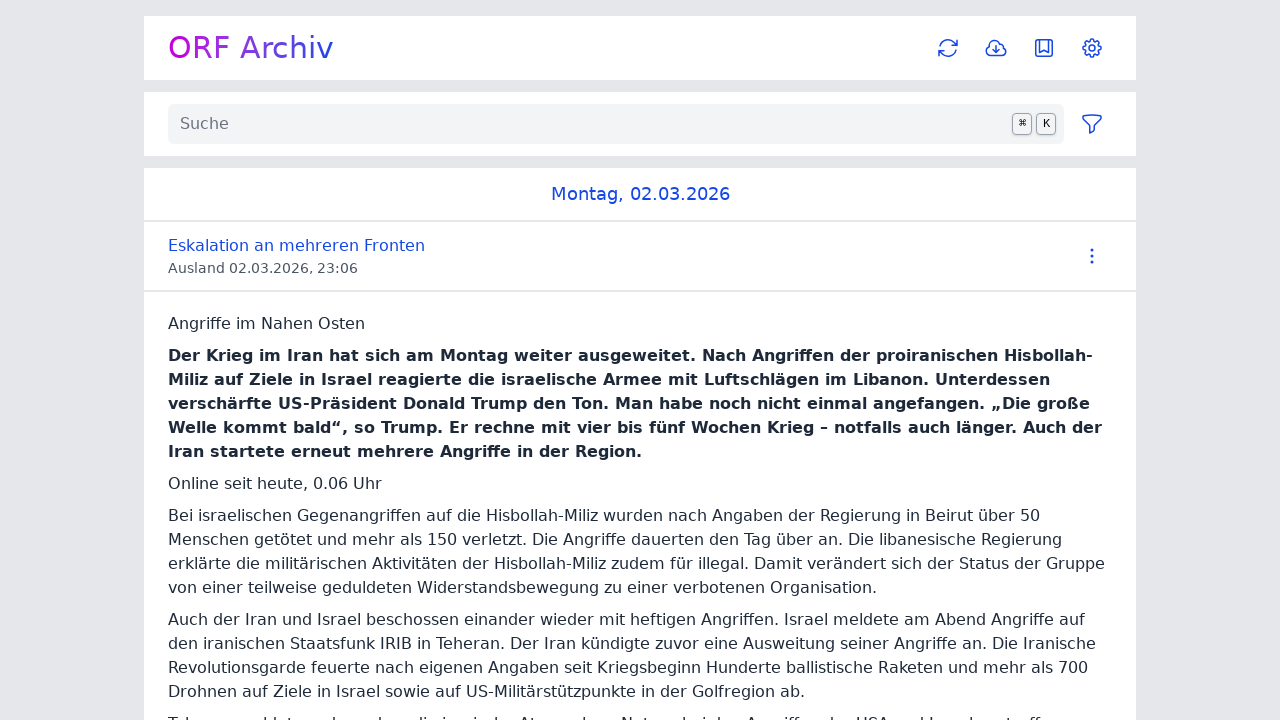

Verified story content article is visible
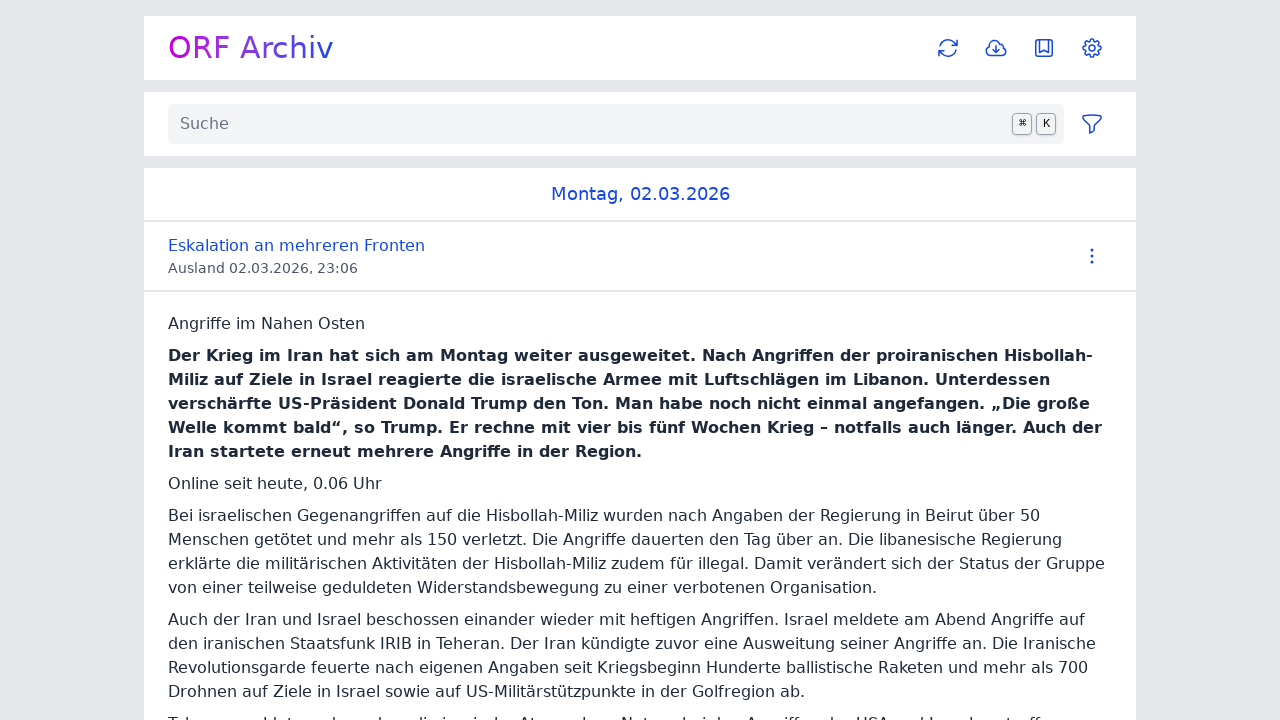

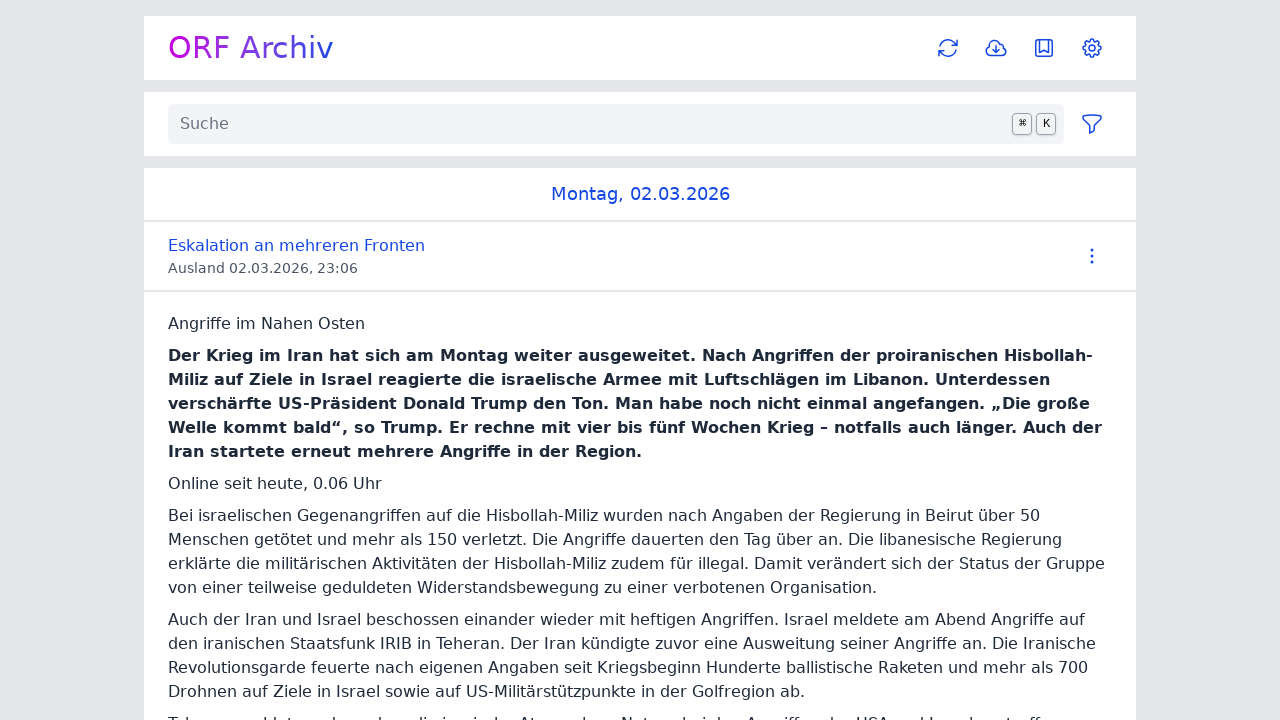